Tests FAQ accordion functionality by clicking on question 2 and verifying the answer content about rental time calculation

Starting URL: https://qa-scooter.praktikum-services.ru/

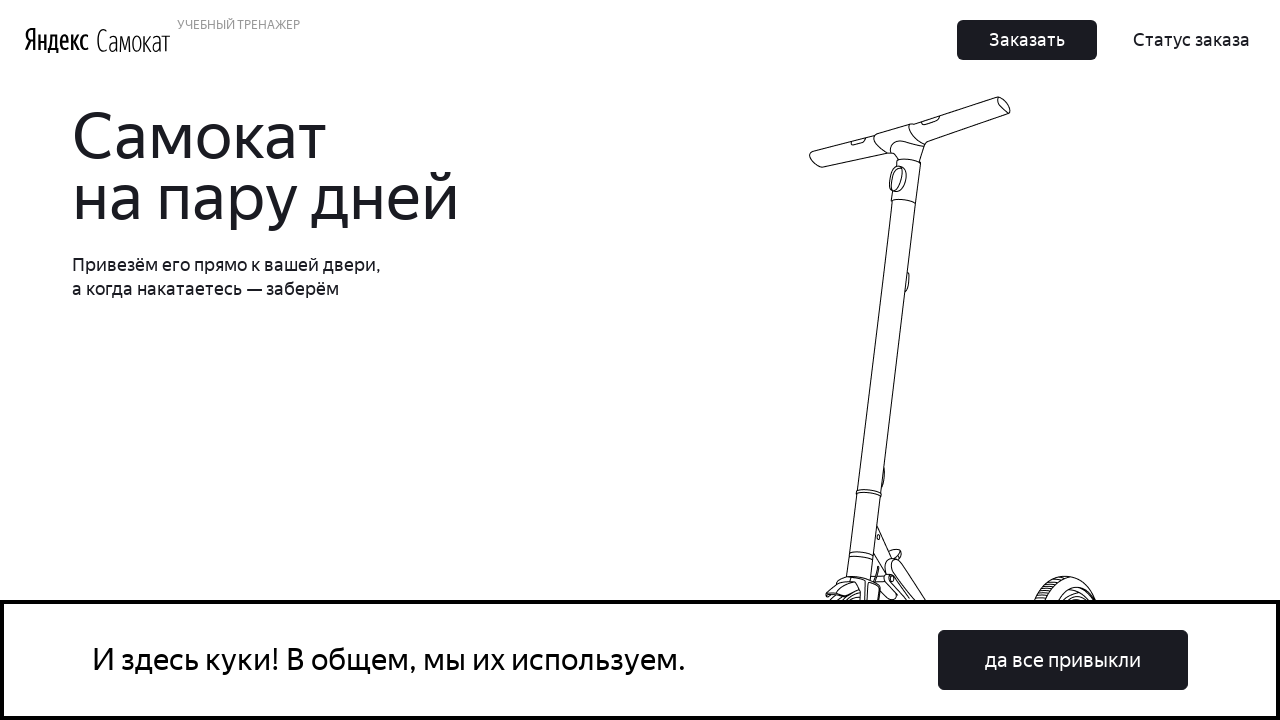

Scrolled to FAQ accordion section
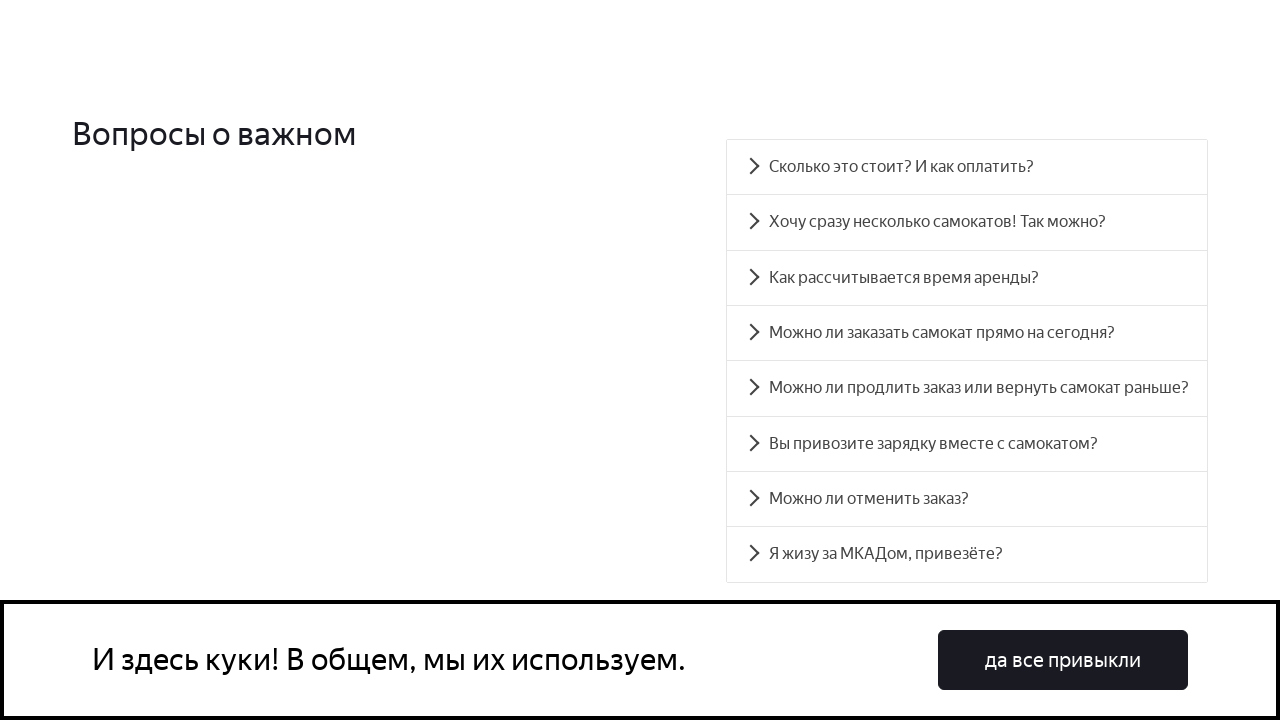

Clicked on question 2 in the accordion at (967, 278) on [data-accordion-component='AccordionItemButton'] >> nth=2
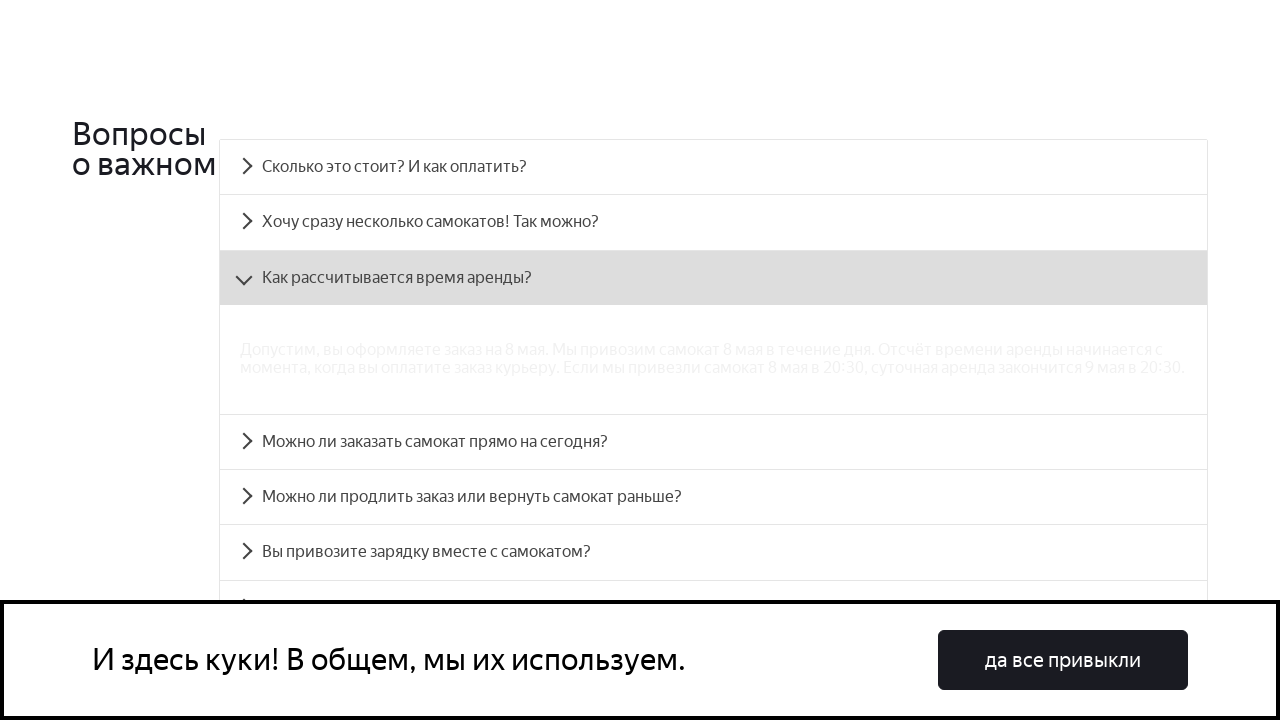

Answer panel for question 2 became visible with rental time calculation content
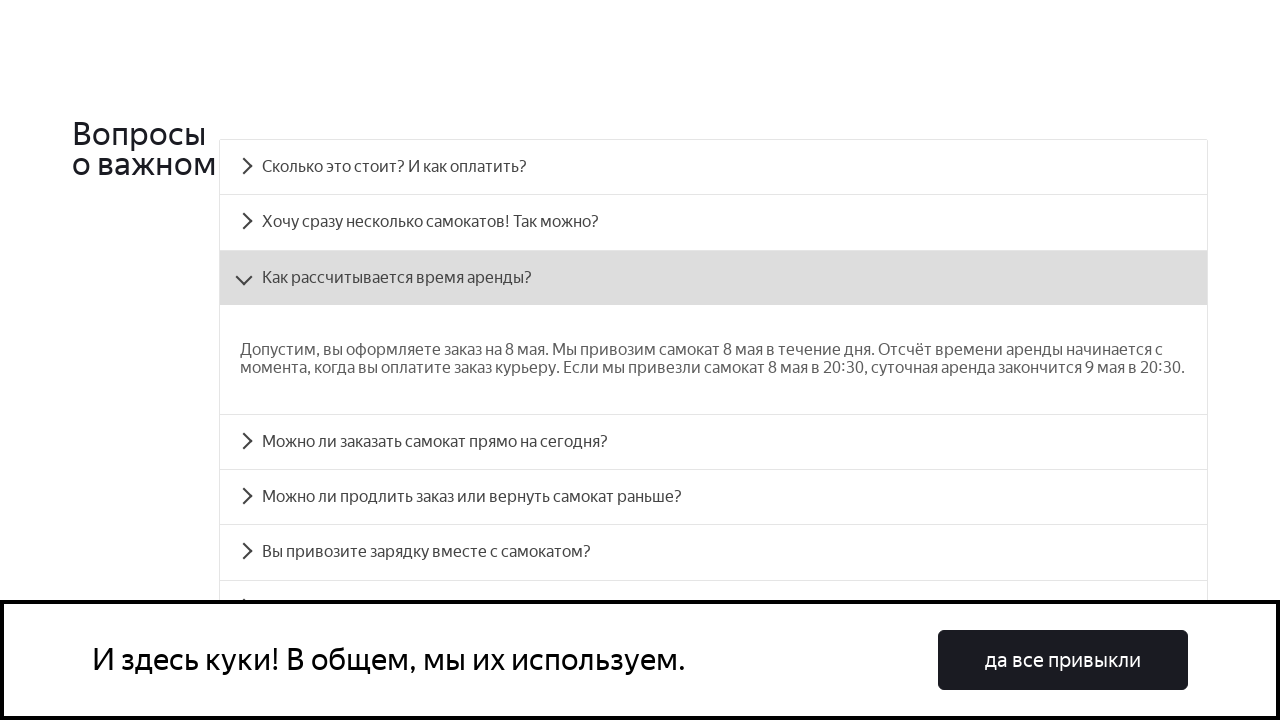

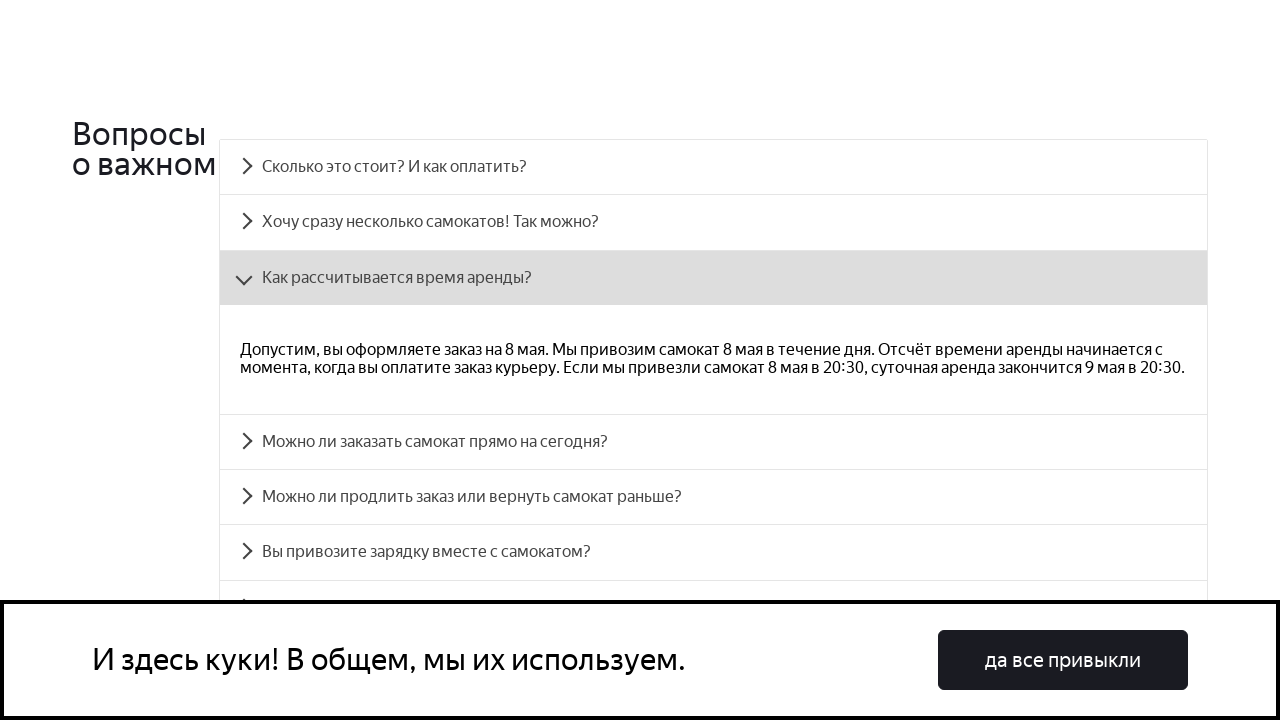